Tests window handling functionality by verifying text and title on the initial page, clicking a link to open a new window, and verifying the new window's title

Starting URL: https://the-internet.herokuapp.com/windows

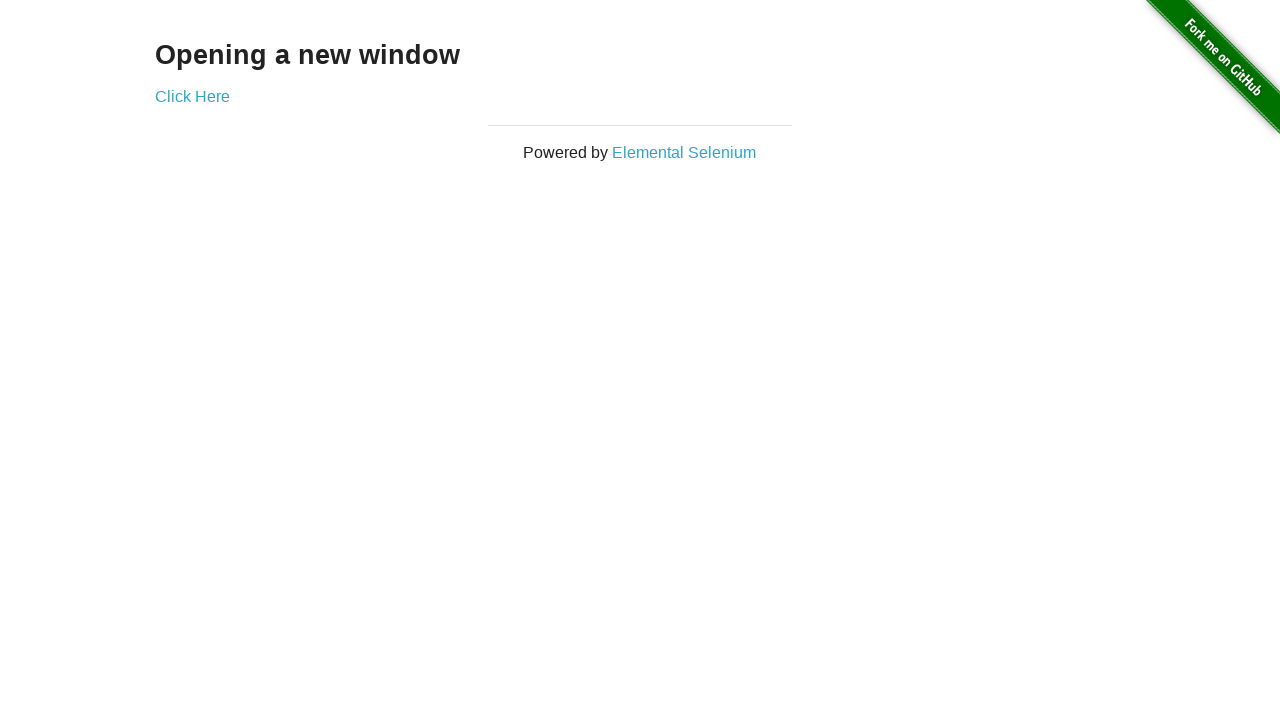

Located heading element
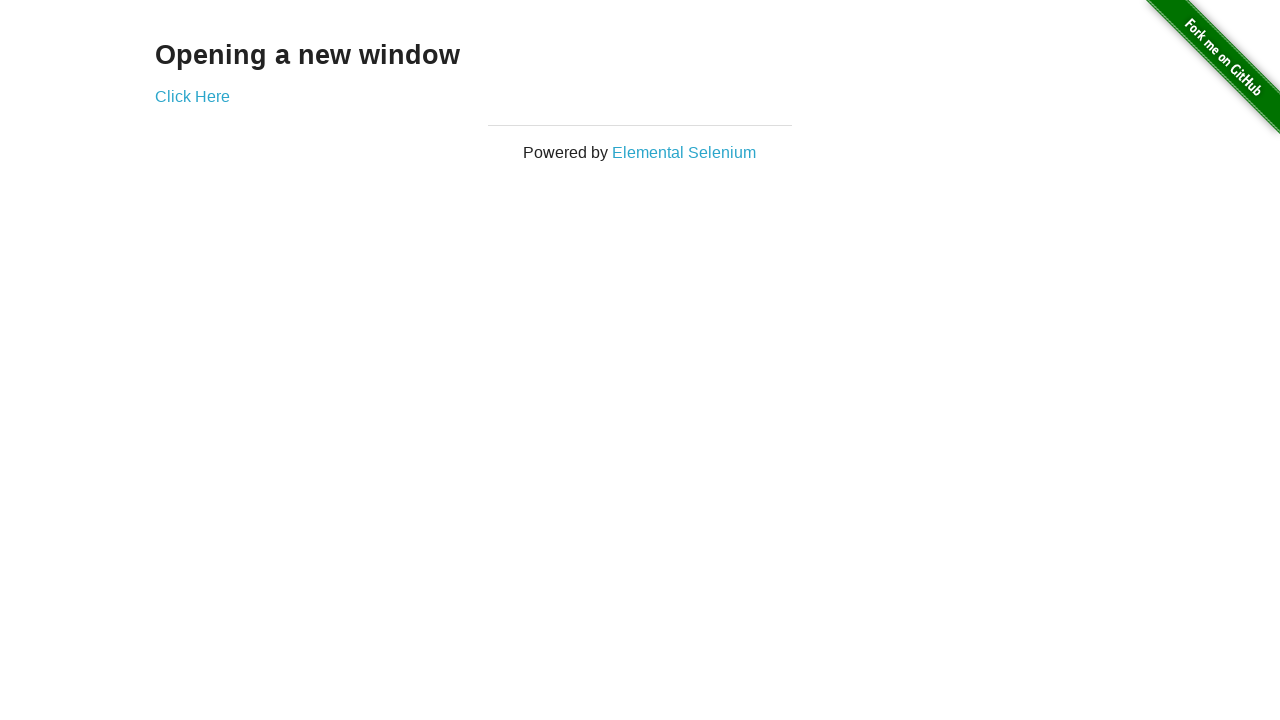

Verified heading is visible
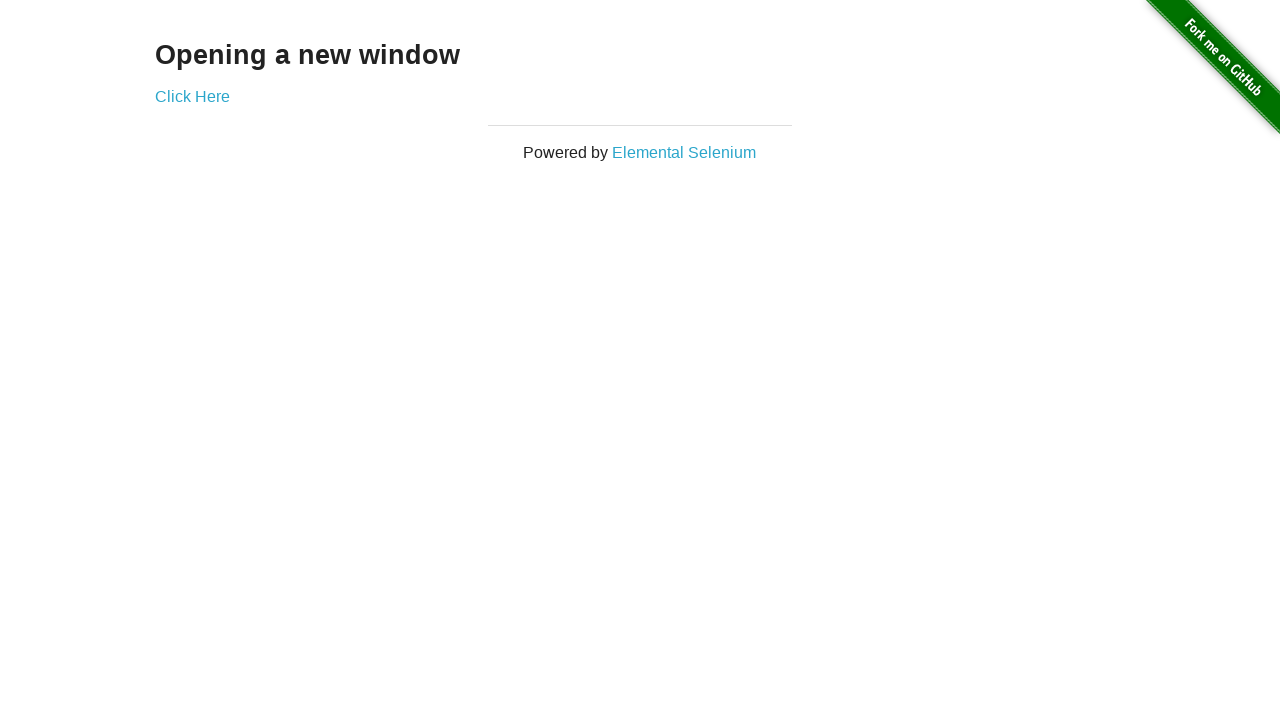

Verified heading text is 'Opening a new window'
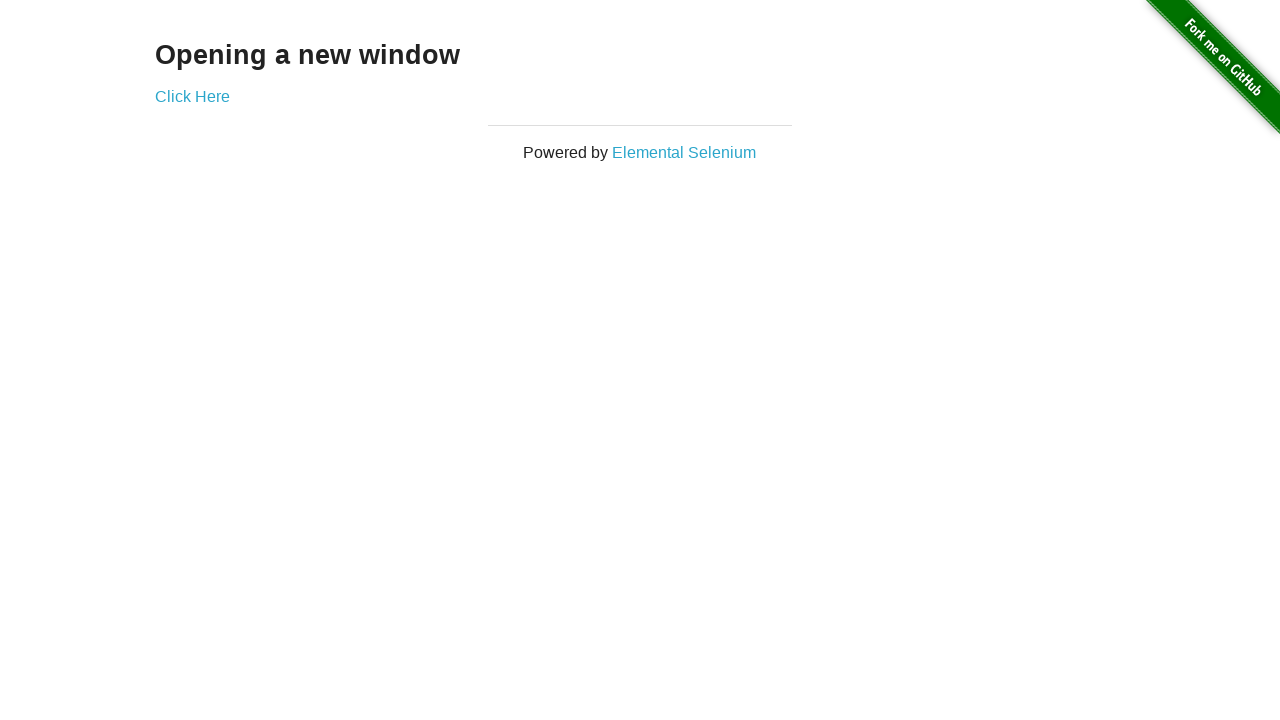

Verified page title contains 'The Internet'
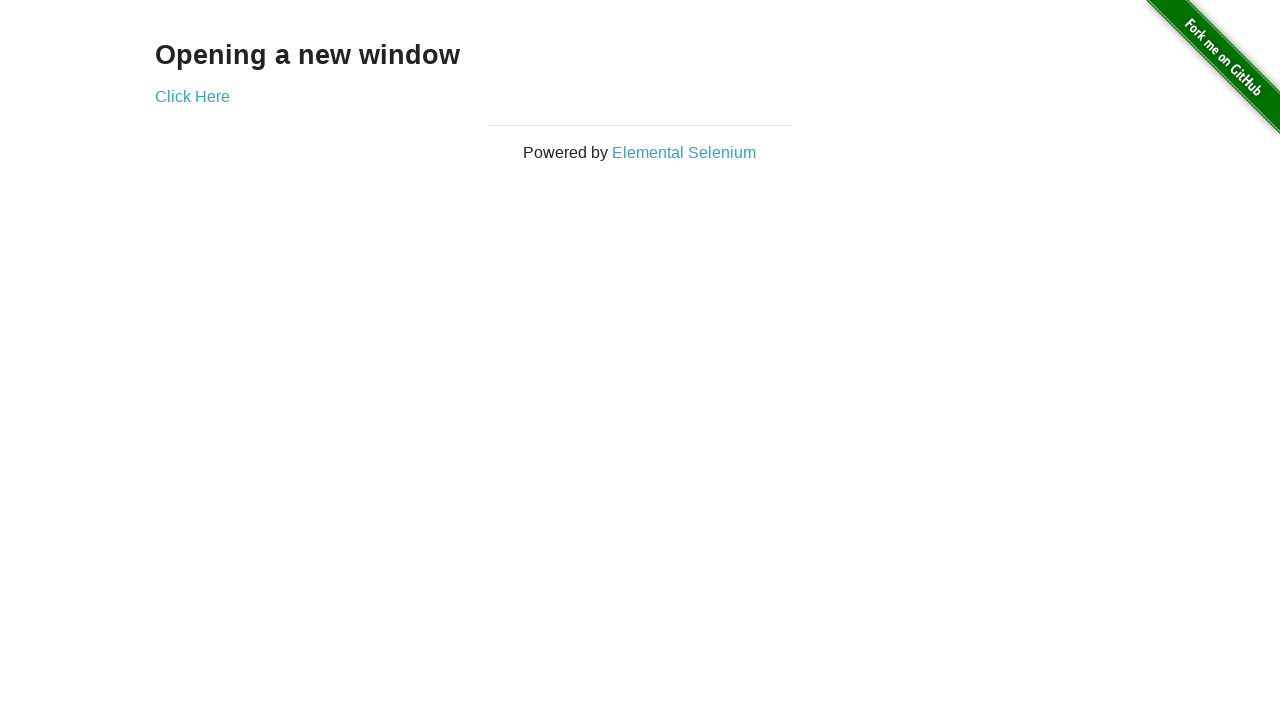

Clicked 'Click Here' link to open new window at (192, 96) on (//*[@target='_blank'])[1]
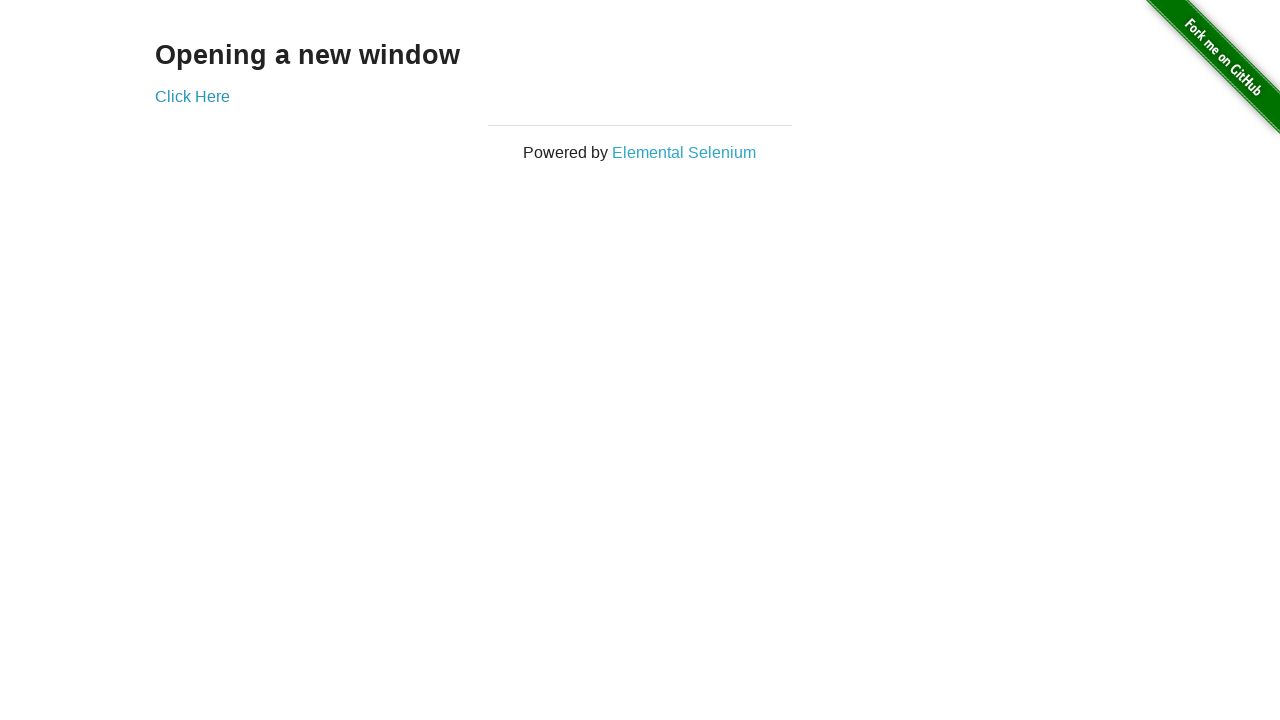

New page loaded
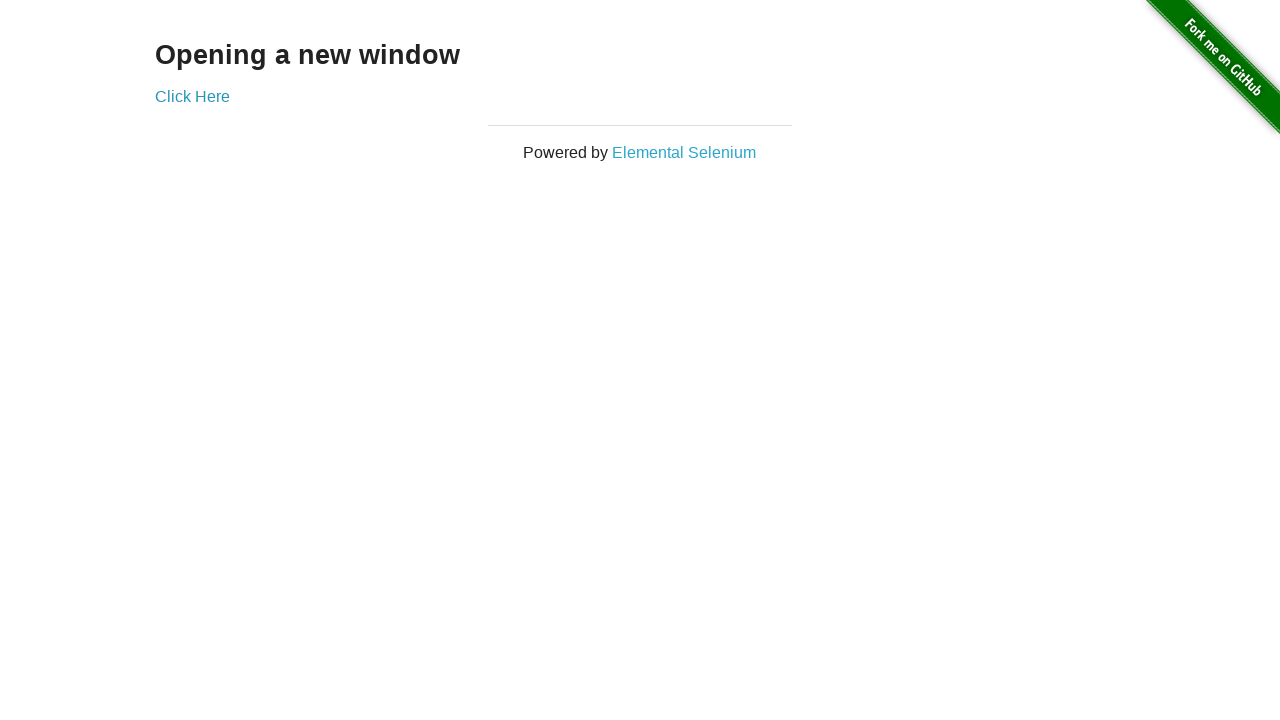

Verified new window title is 'New Window'
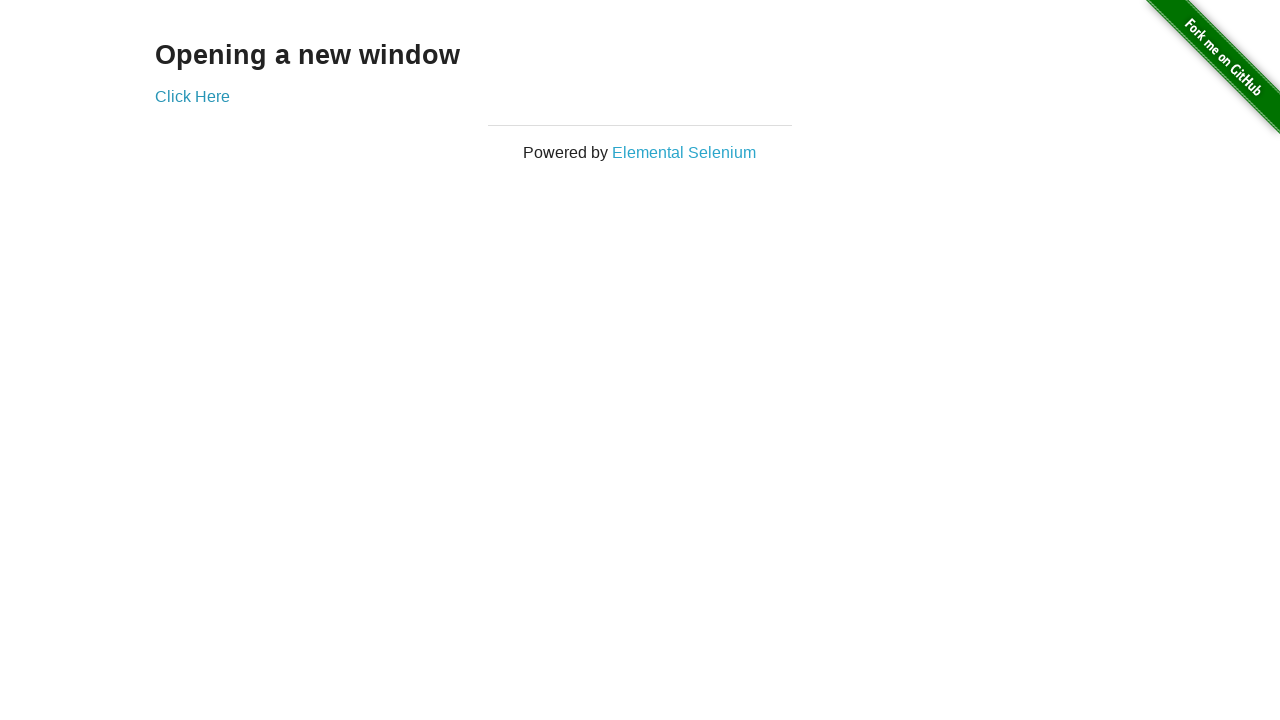

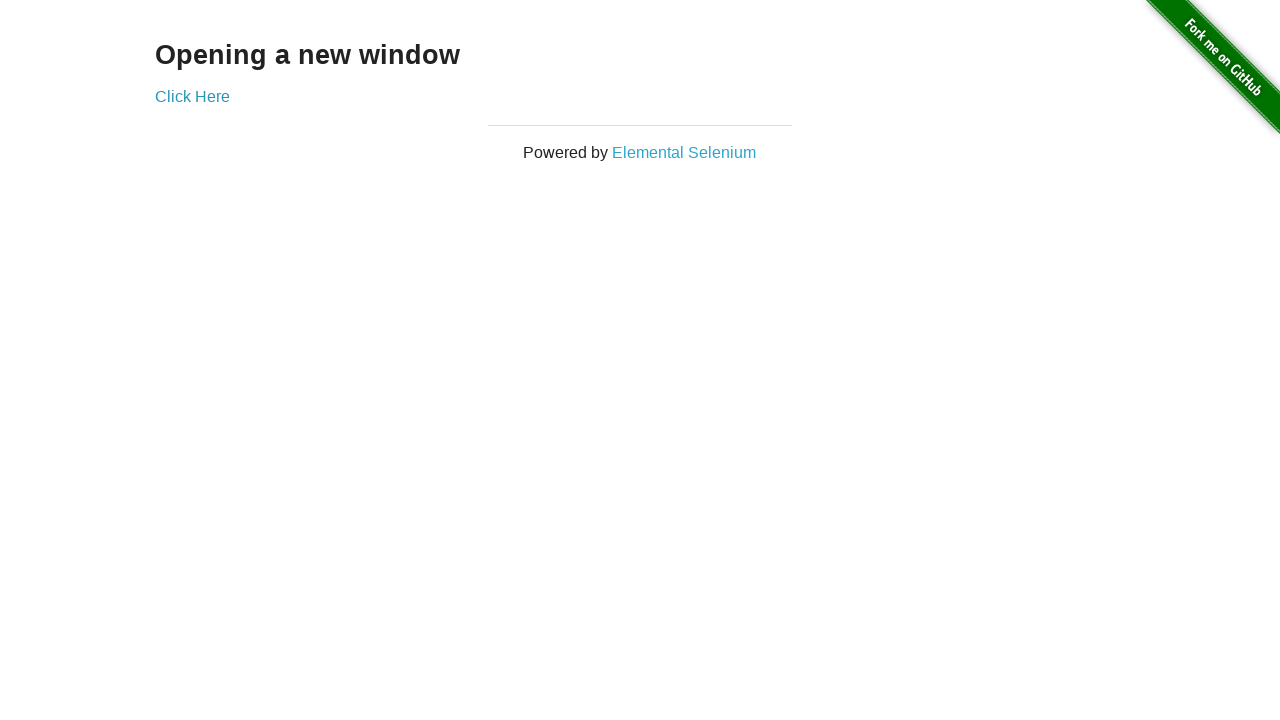